Tests iframe navigation by switching to an iframe, entering text in a text field, and then switching back to the parent frame and default content

Starting URL: https://demo.automationtesting.in/Frames.html

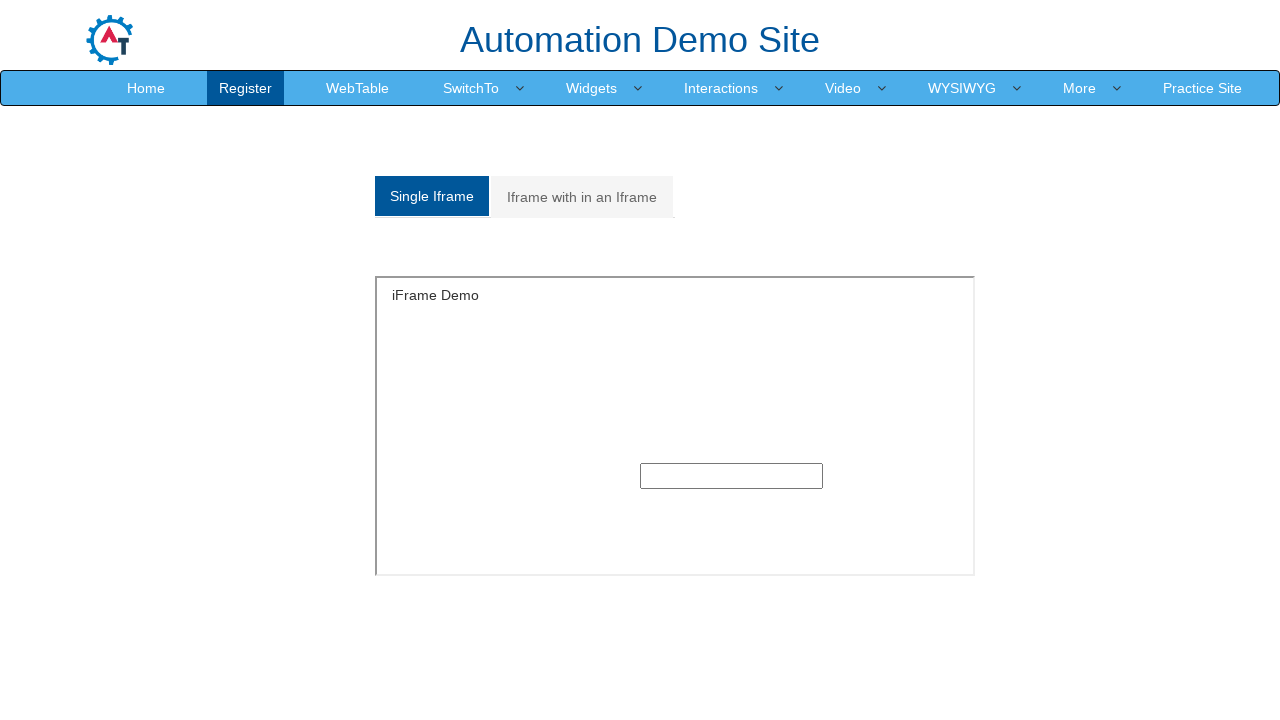

Located first iframe on page
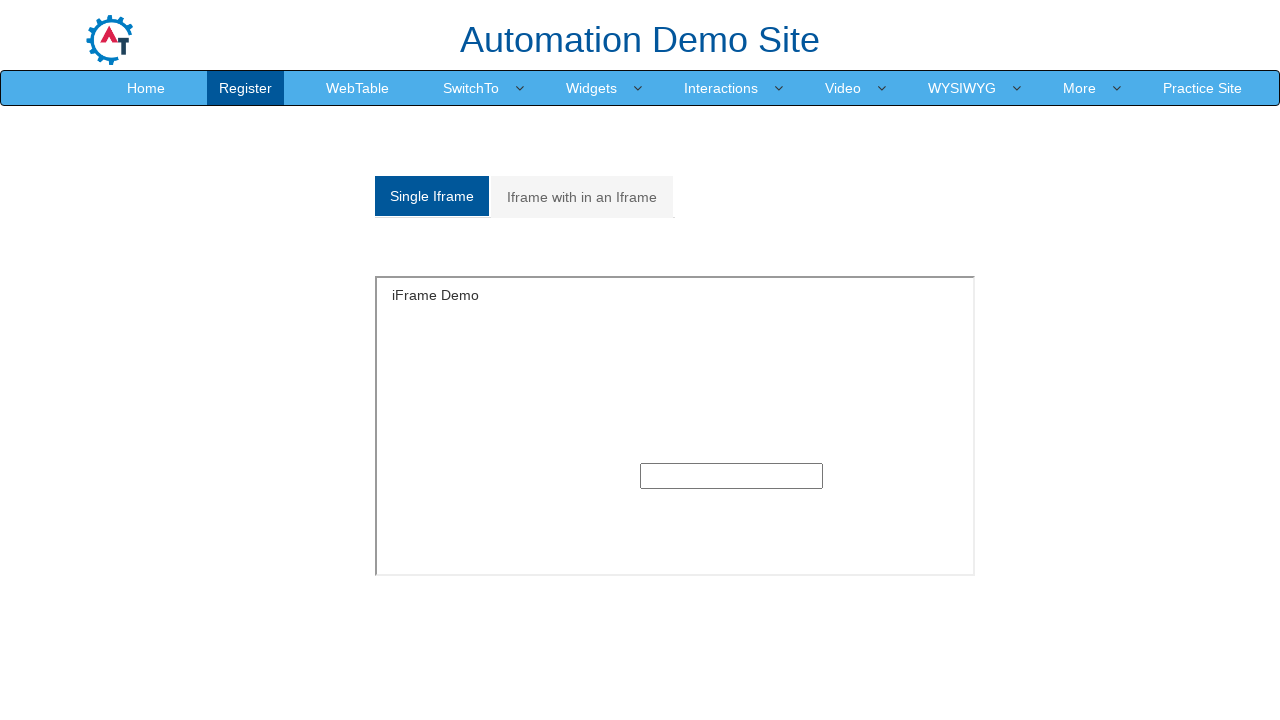

Entered 'Merhaba' in text field within iframe on iframe >> nth=0 >> internal:control=enter-frame >> input[type='text']
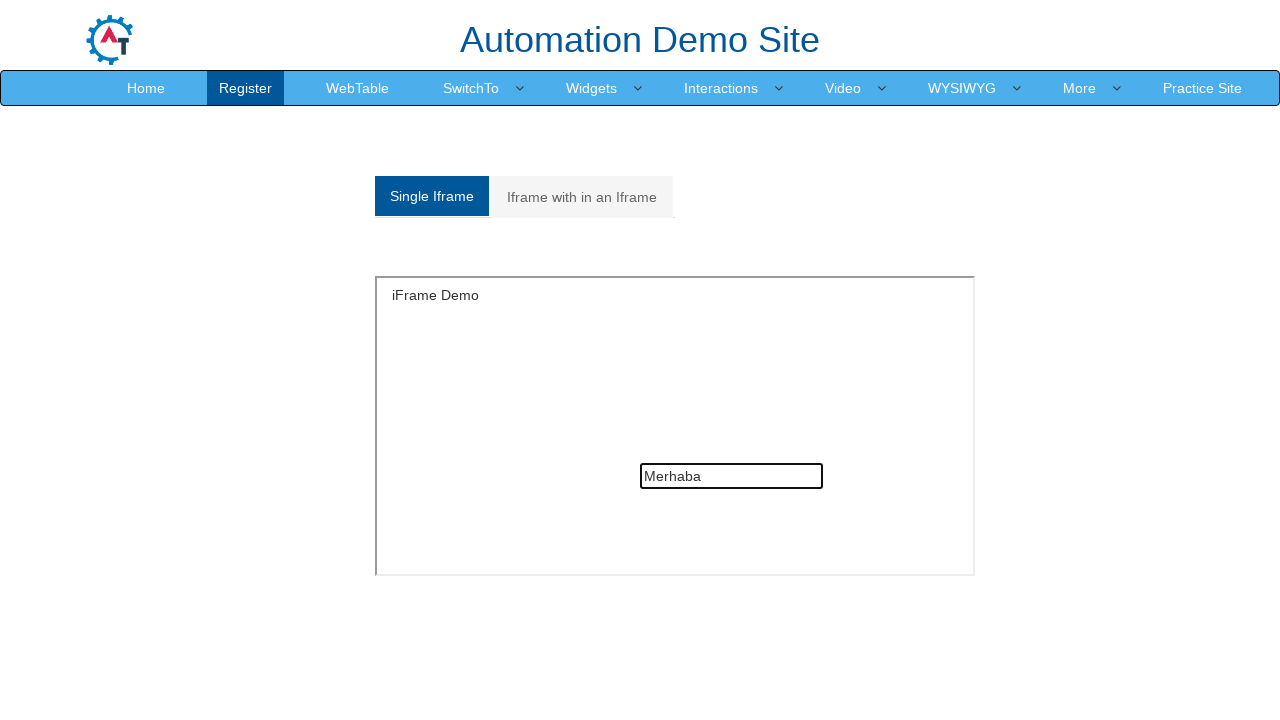

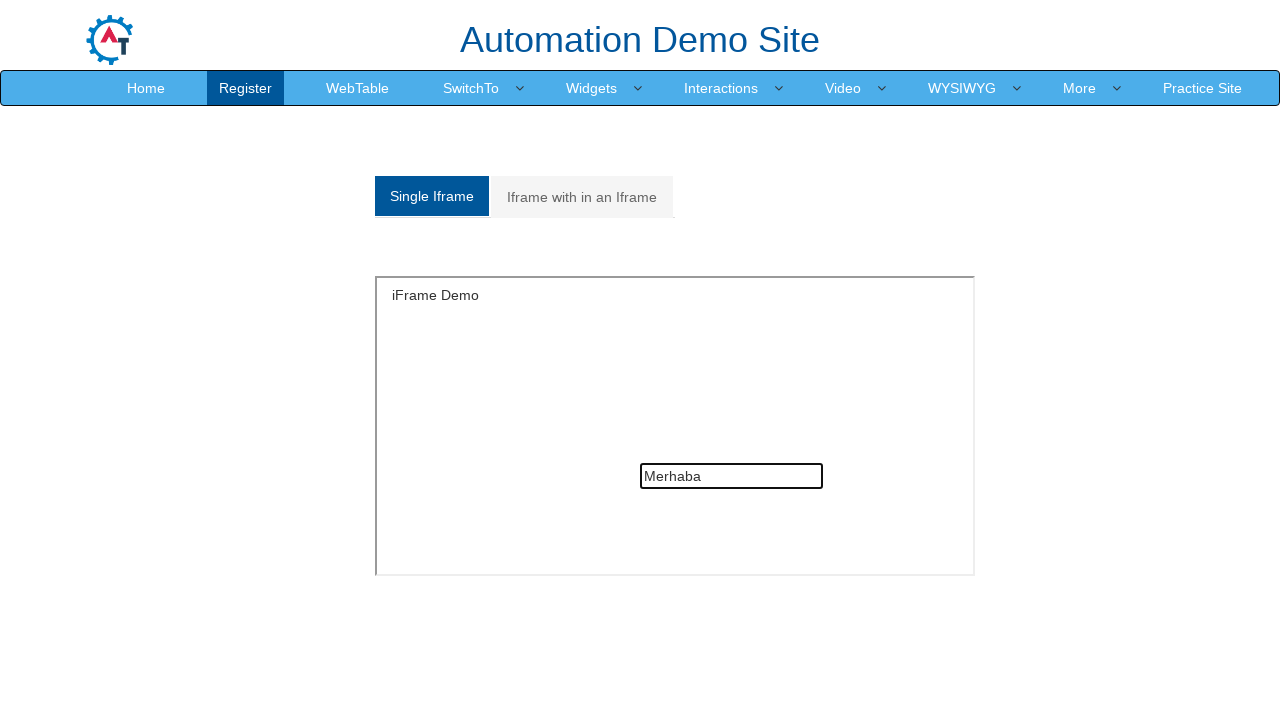